Navigates to Browse Languages and verifies the U submenu link text

Starting URL: https://www.99-bottles-of-beer.net/

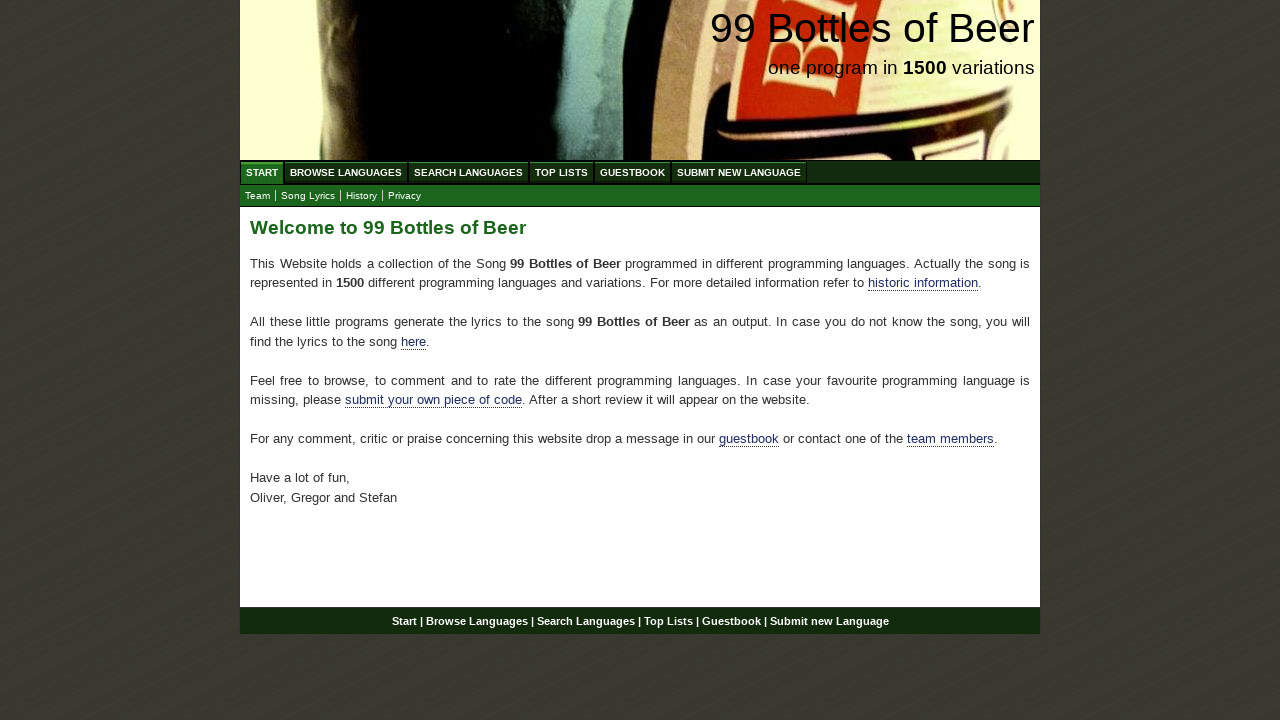

Clicked on Browse Languages menu at (346, 172) on a[href='/abc.html']
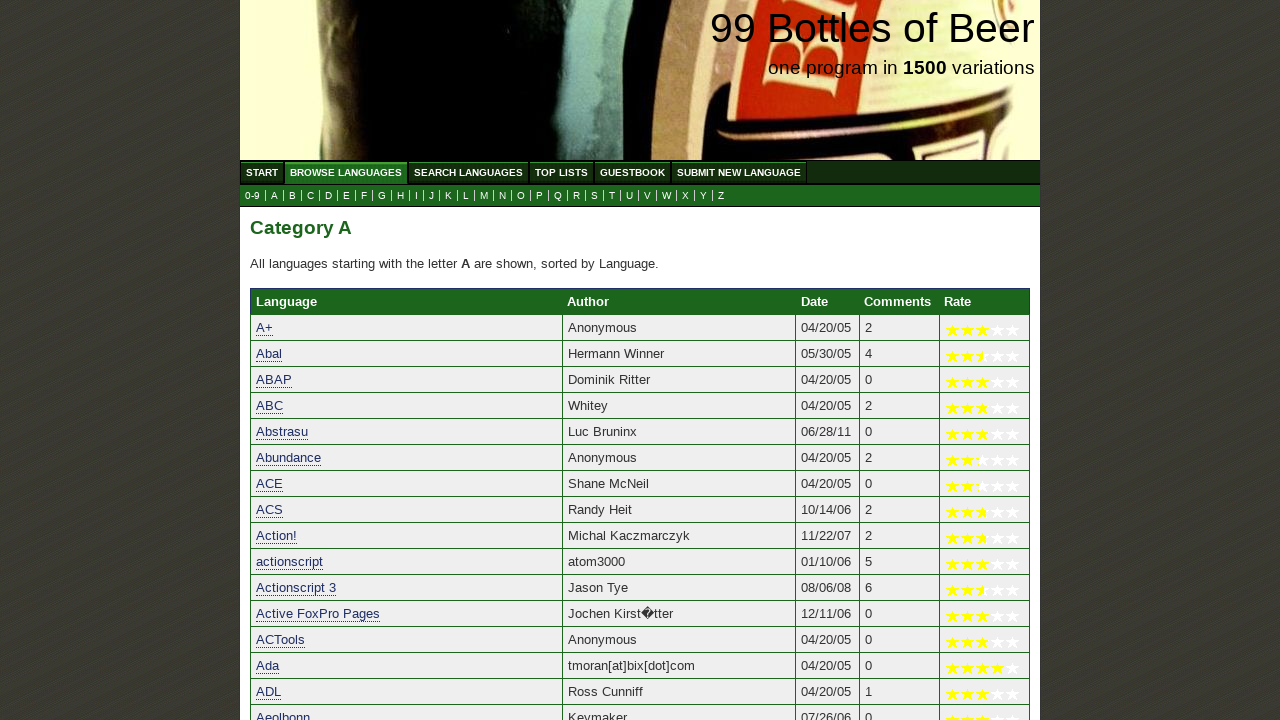

Located U submenu link element
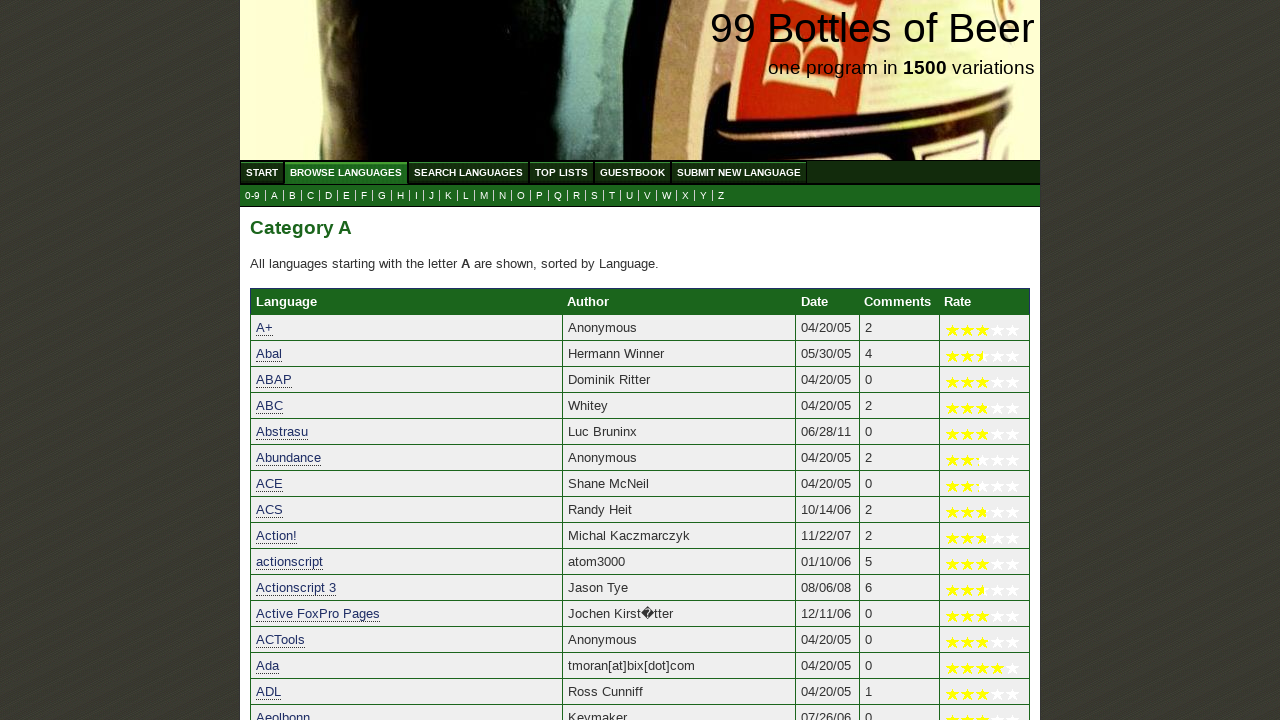

Verified U submenu link text content equals 'U'
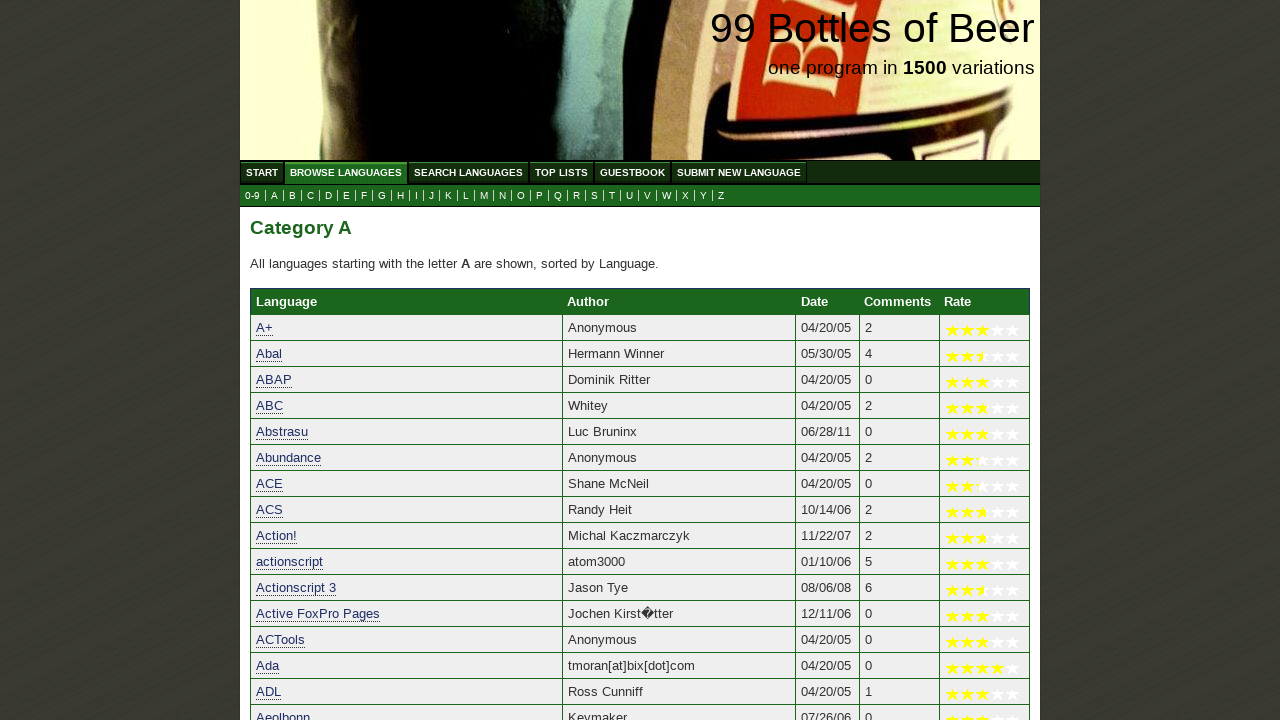

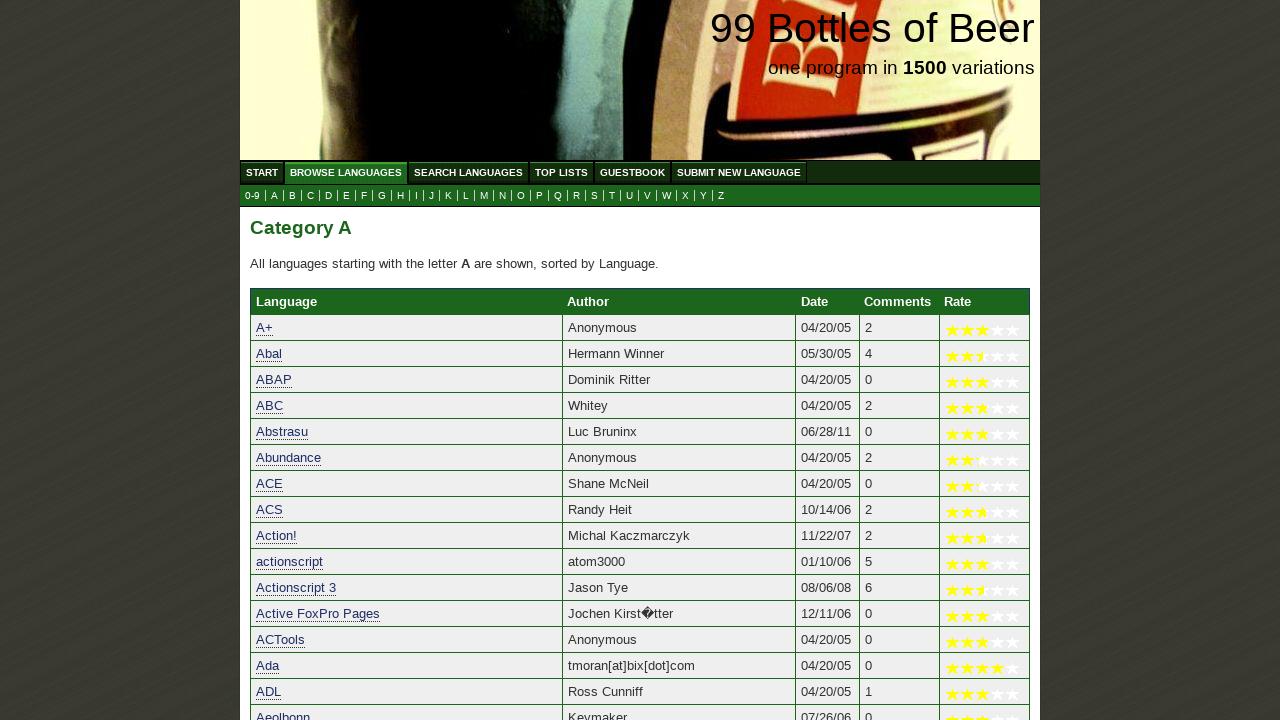